Tests dynamic loading functionality by clicking a Start button, waiting for a loading bar to complete, and verifying that the finish text appears

Starting URL: http://the-internet.herokuapp.com/dynamic_loading/2

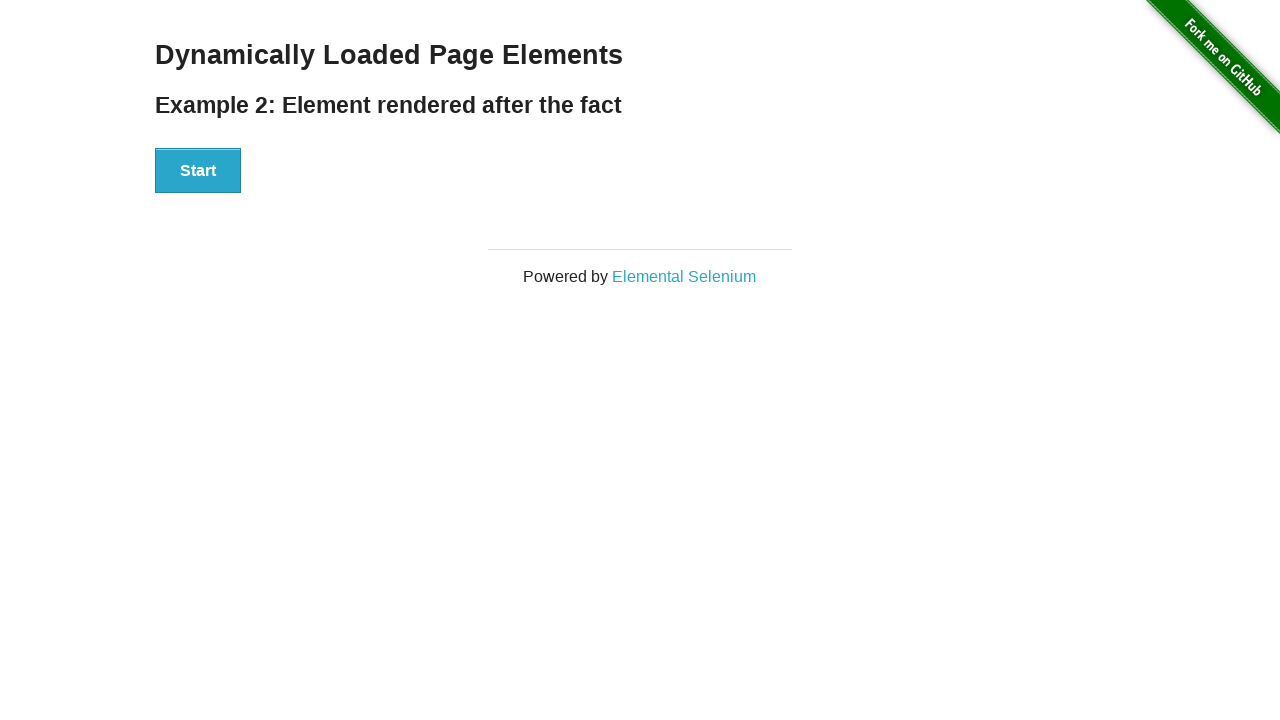

Clicked the Start button at (198, 171) on #start button
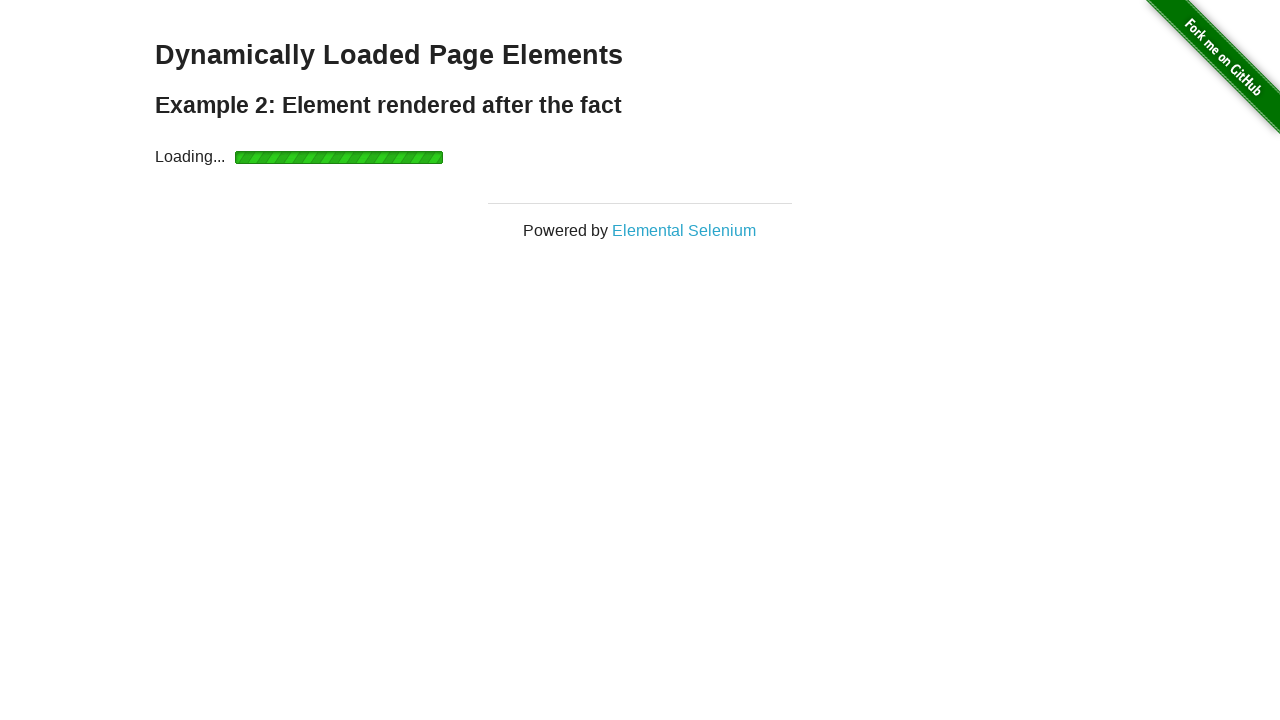

Waited for loading bar to complete and finish text to appear
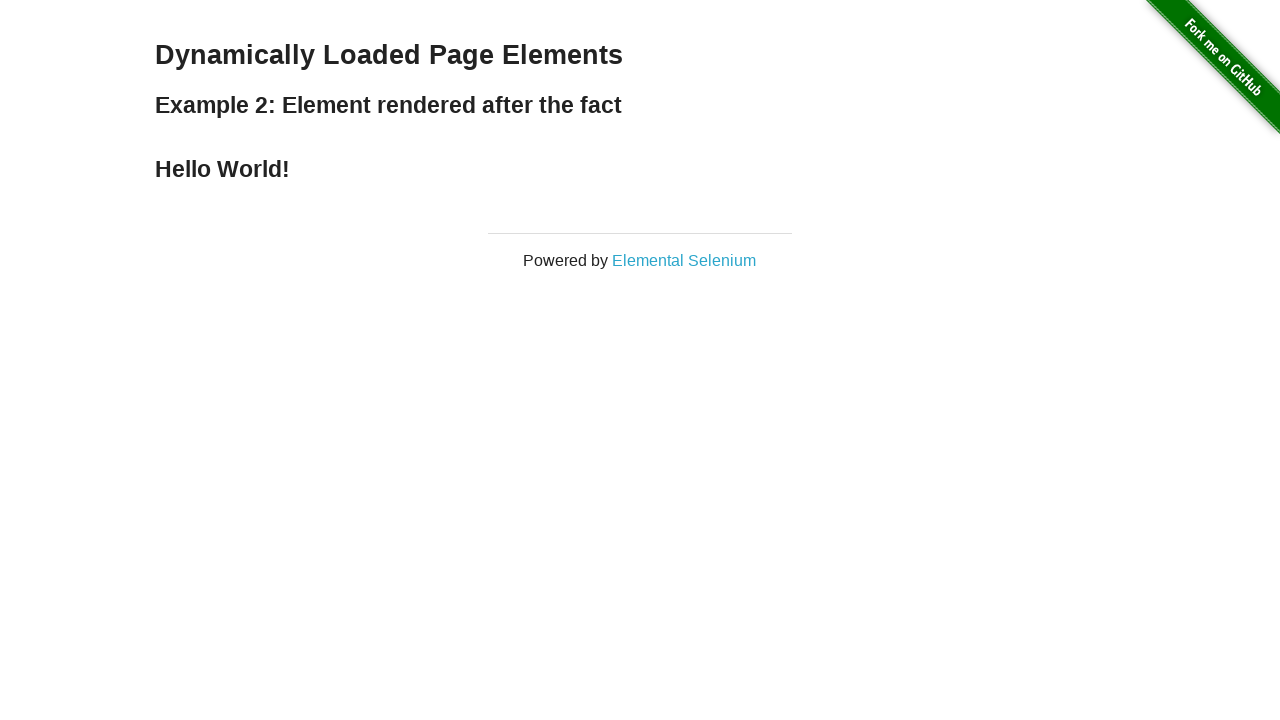

Verified that the finish text is displayed
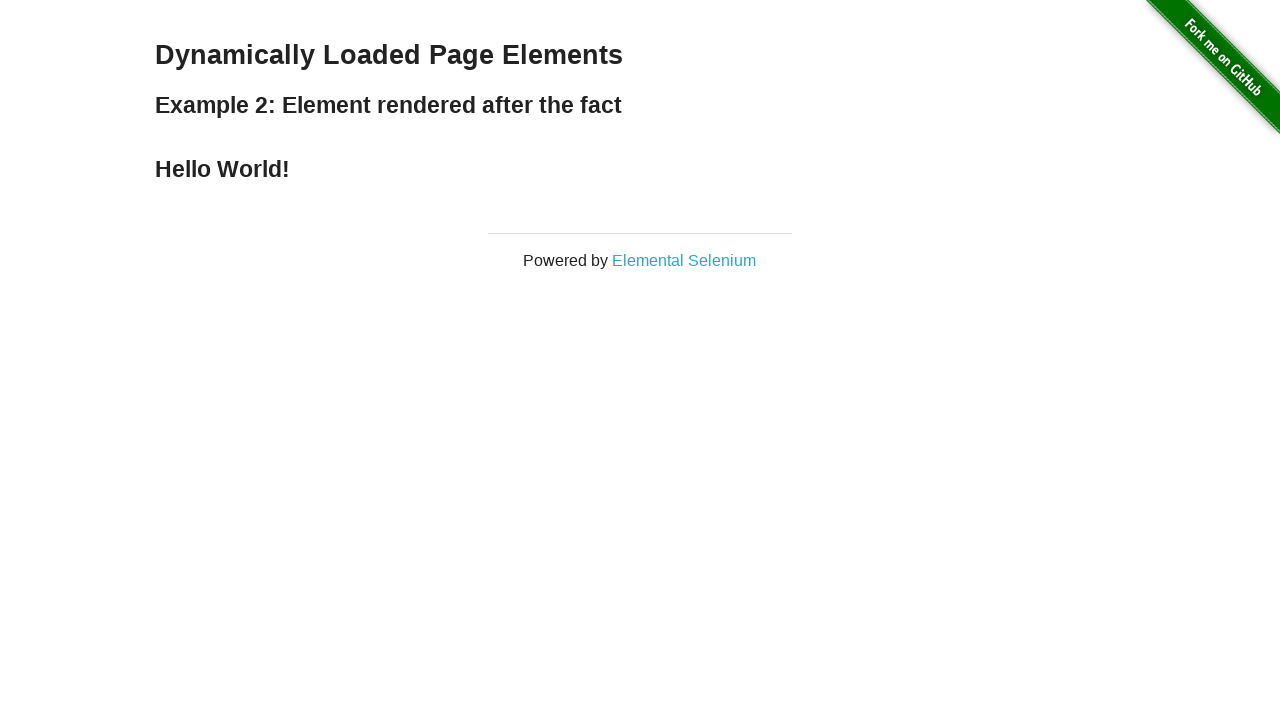

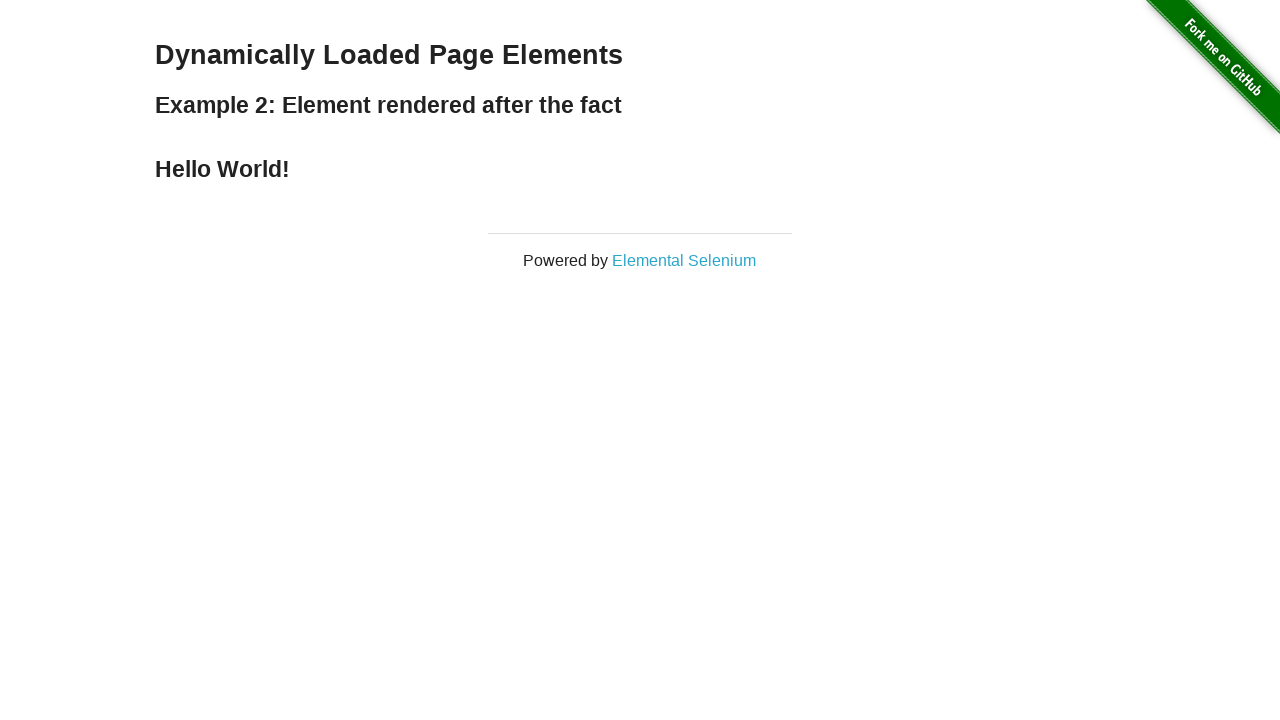